Tests text comparison functionality by typing text in left panel, copying it to right panel, and clicking compare

Starting URL: https://text-compare.com/

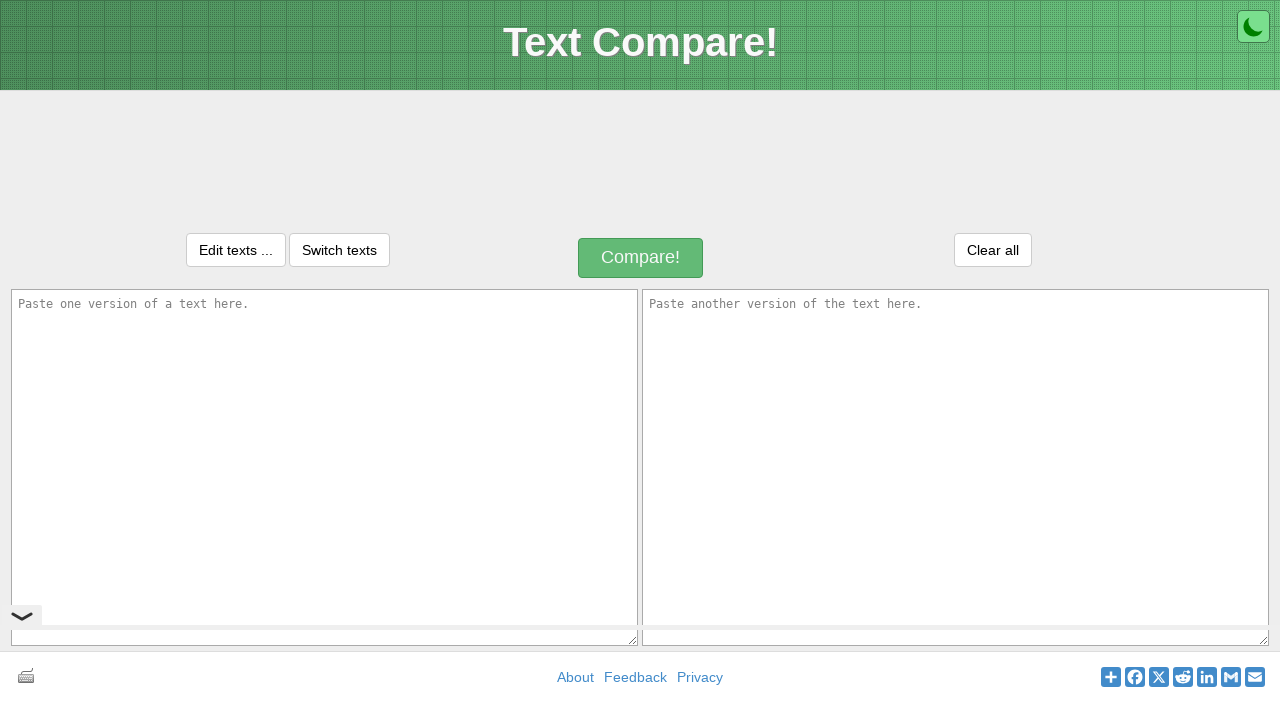

Clicked on left text area at (324, 467) on #inputText1
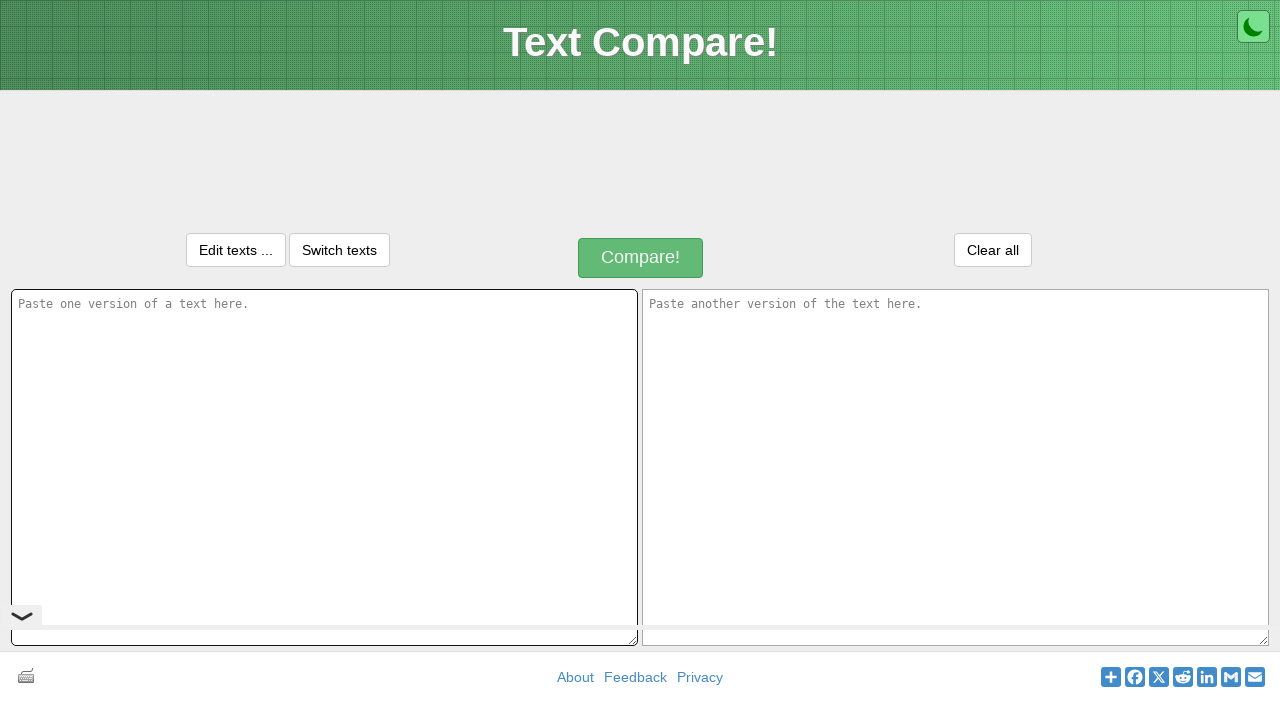

Typed 'Good Bye Keys' in left text area on #inputText1
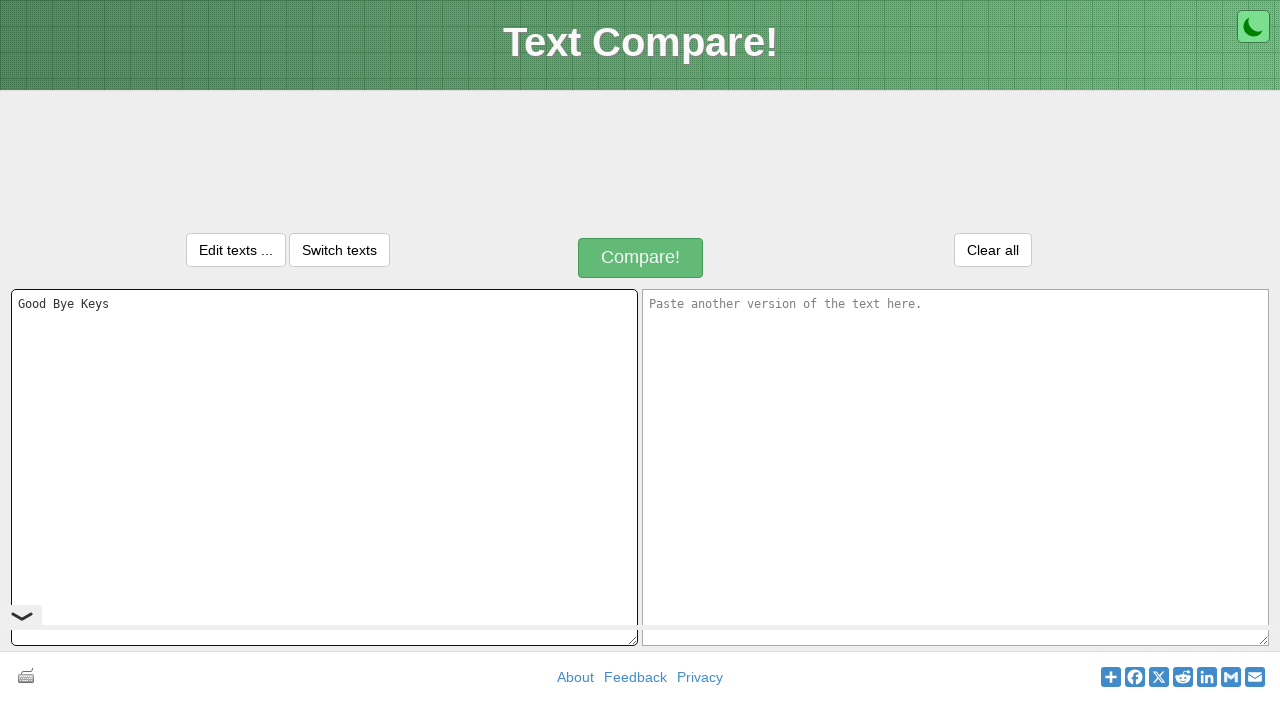

Selected all text in left panel
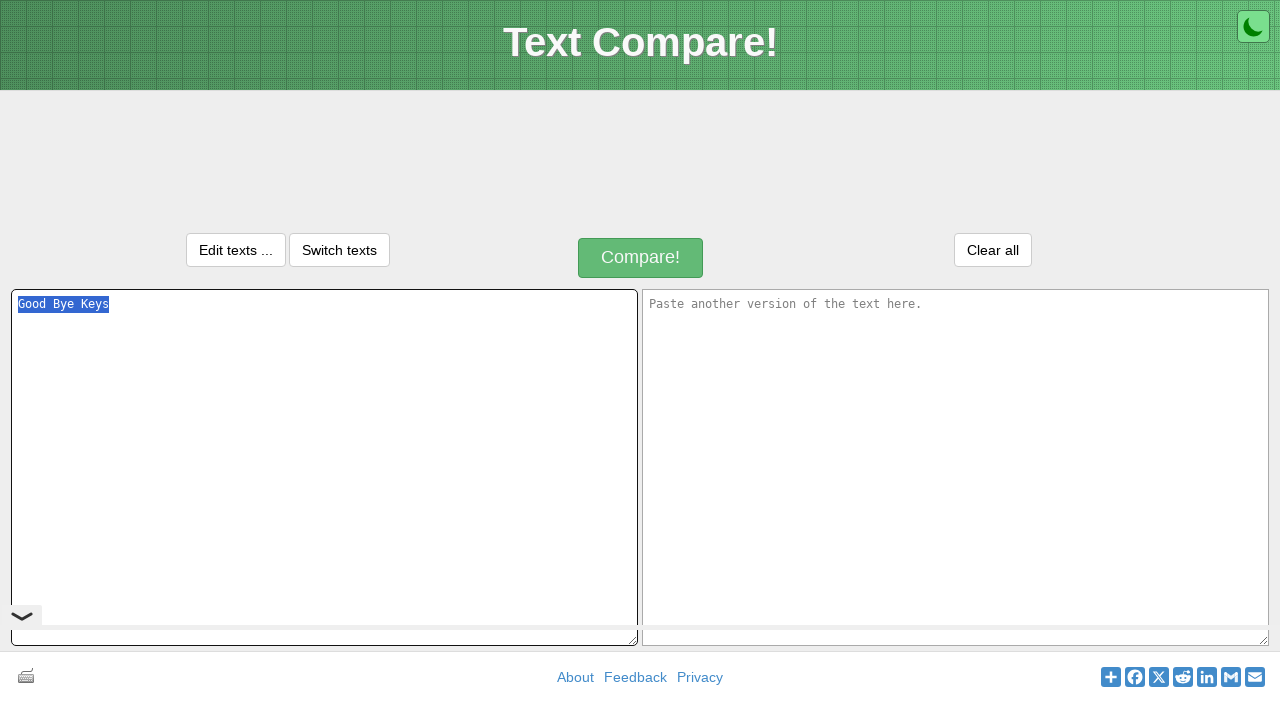

Copied selected text to clipboard
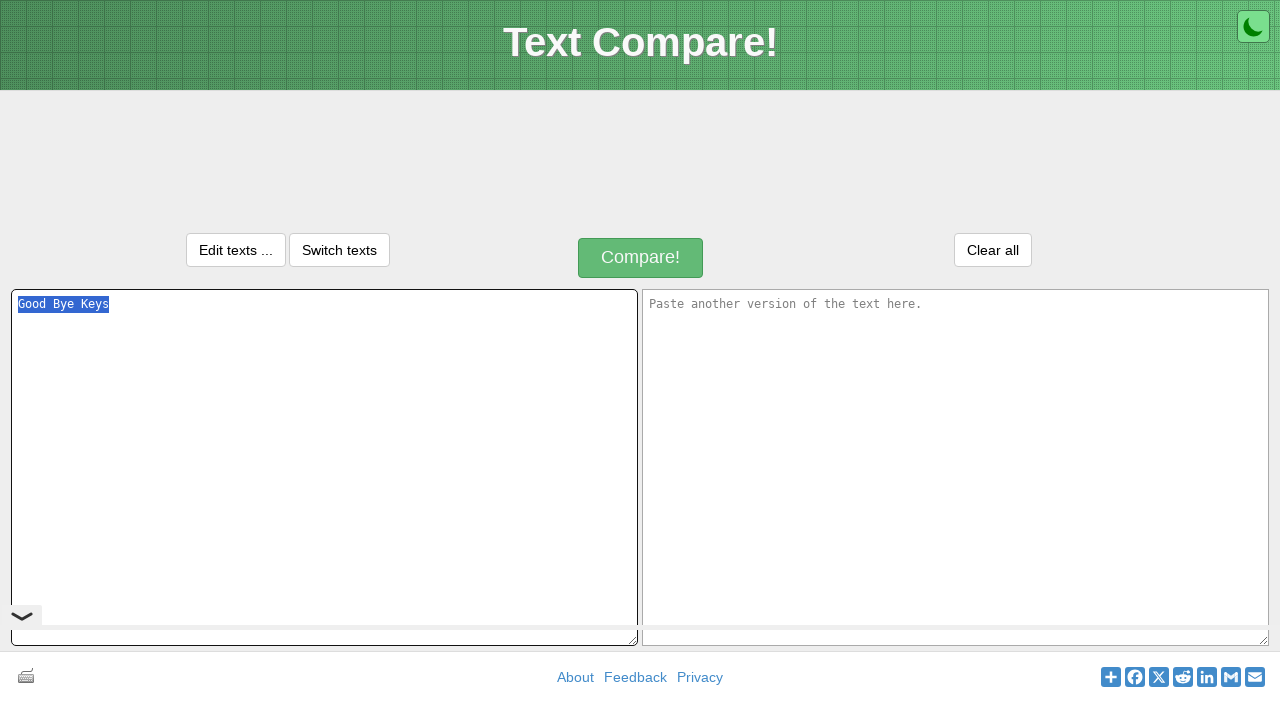

Clicked on right text area at (956, 467) on #inputText2
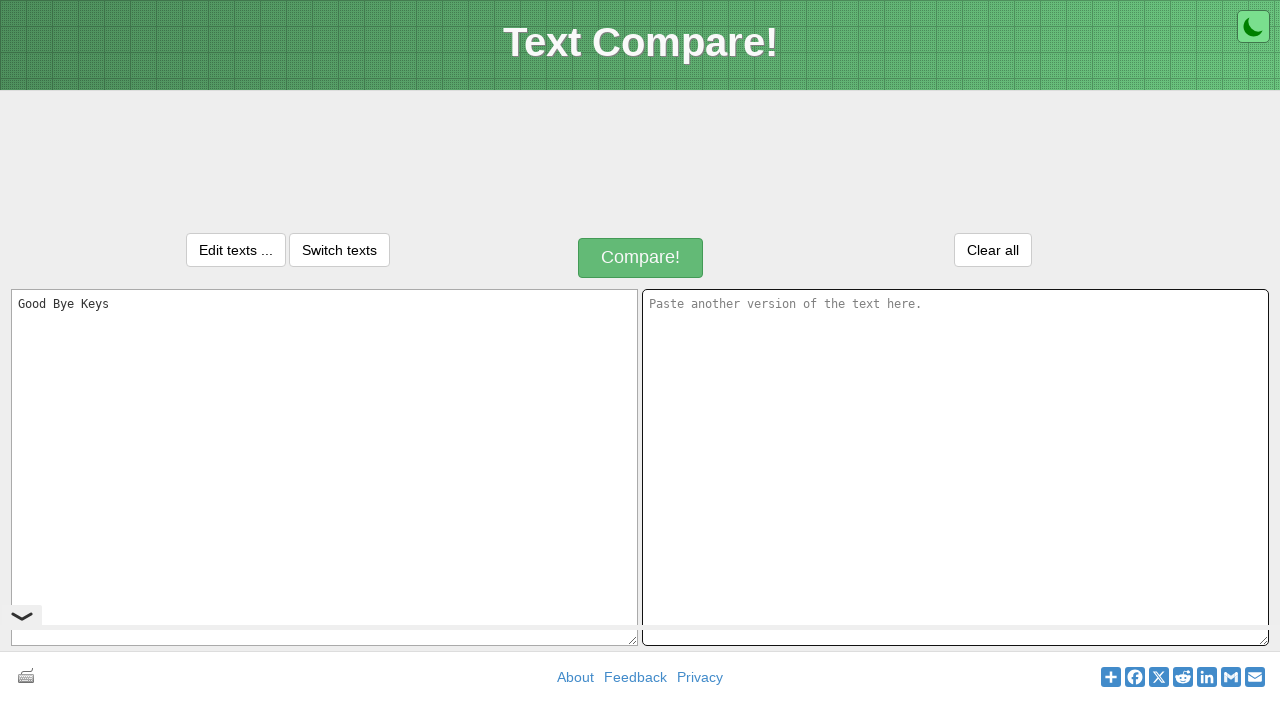

Pasted text into right text area
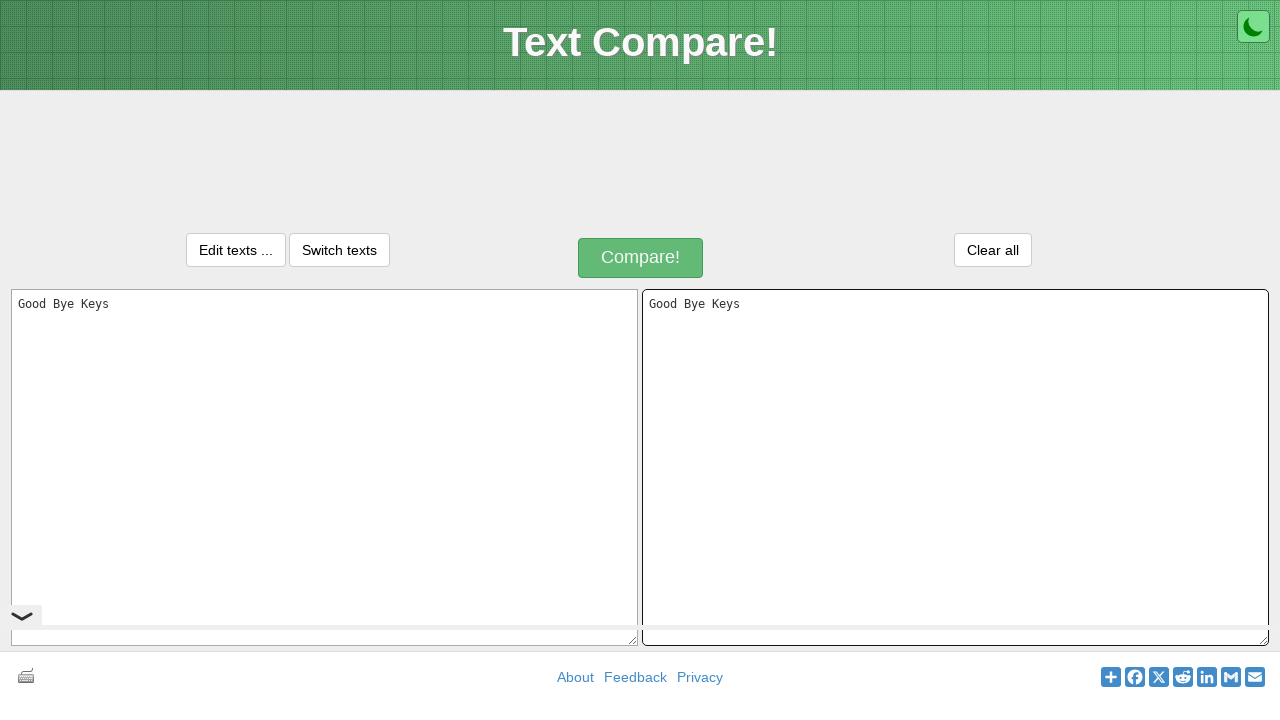

Clicked compare button to compare texts at (641, 258) on #compareButton
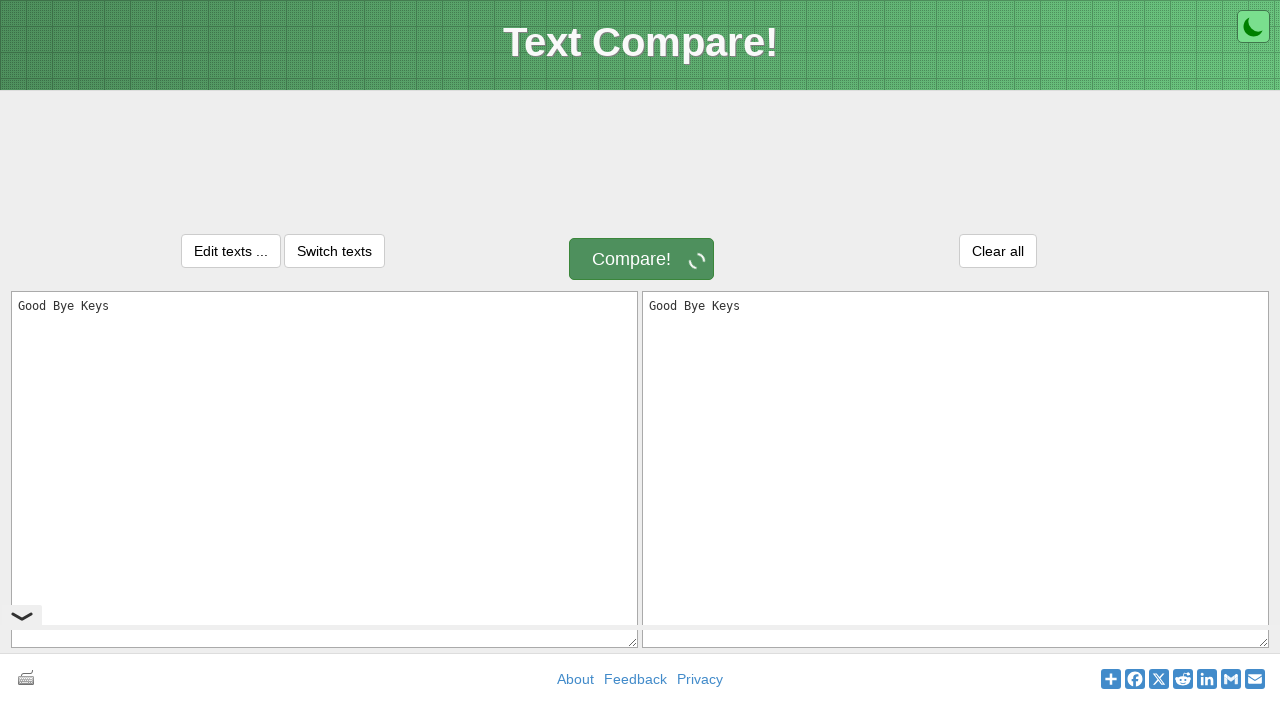

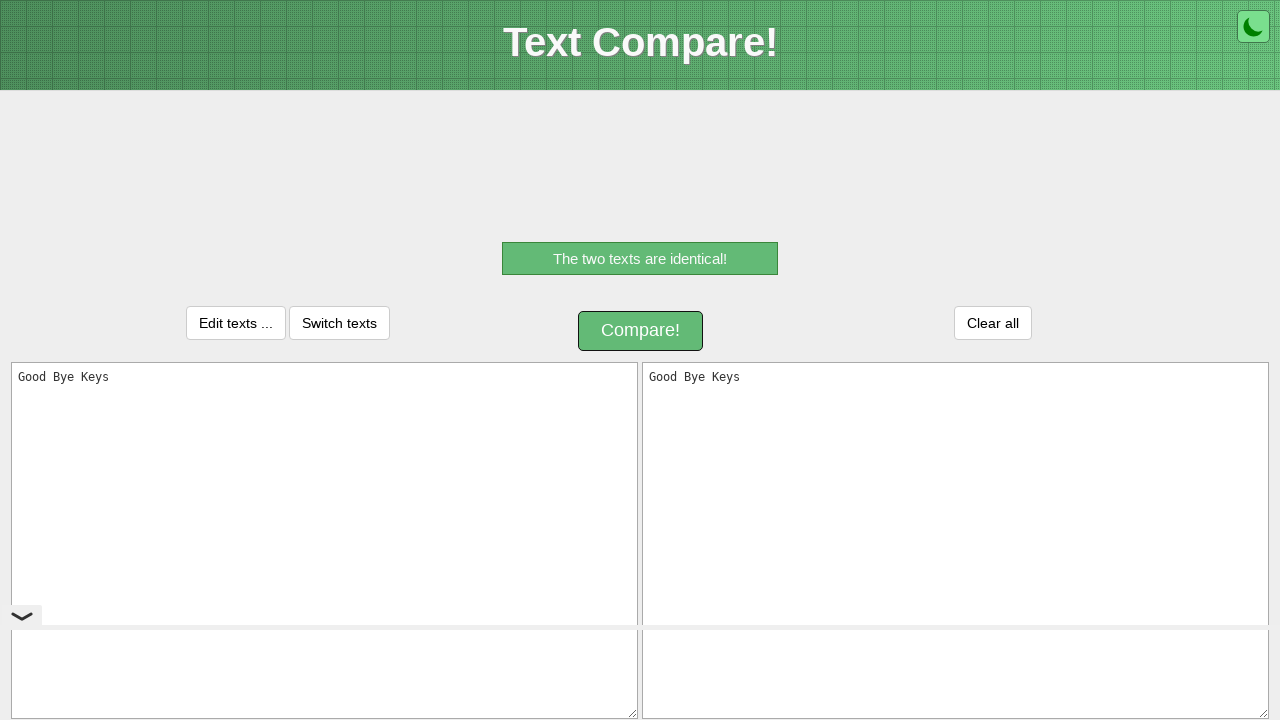